Tests ctrl+click selection to select multiple non-consecutive elements

Starting URL: https://automationfc.github.io/jquery-selectable/

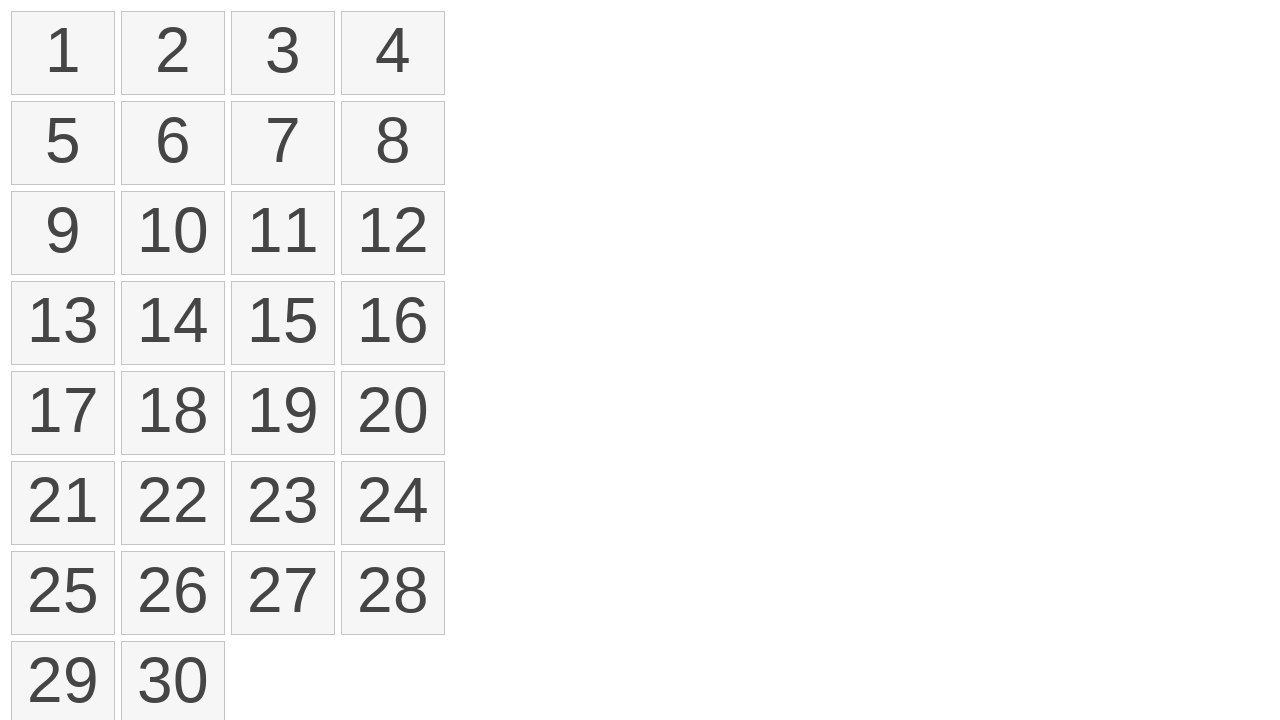

Located all selectable list items
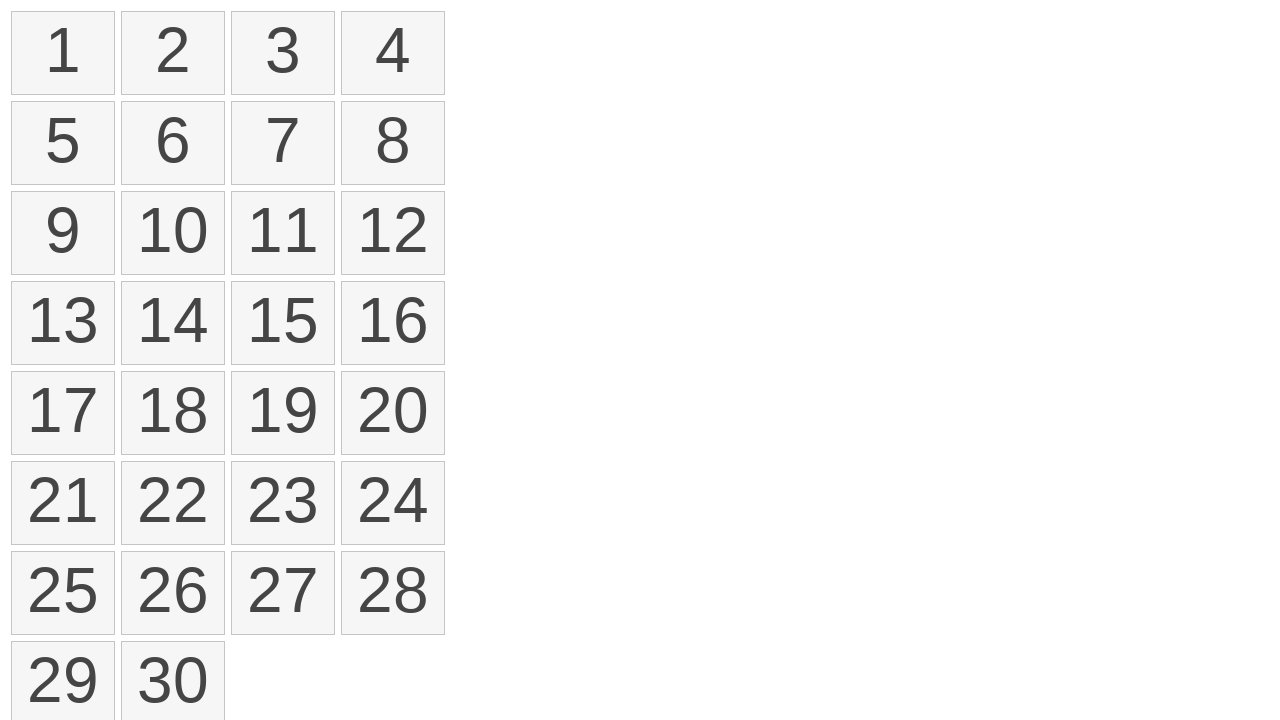

Pressed Control key down for multi-selection
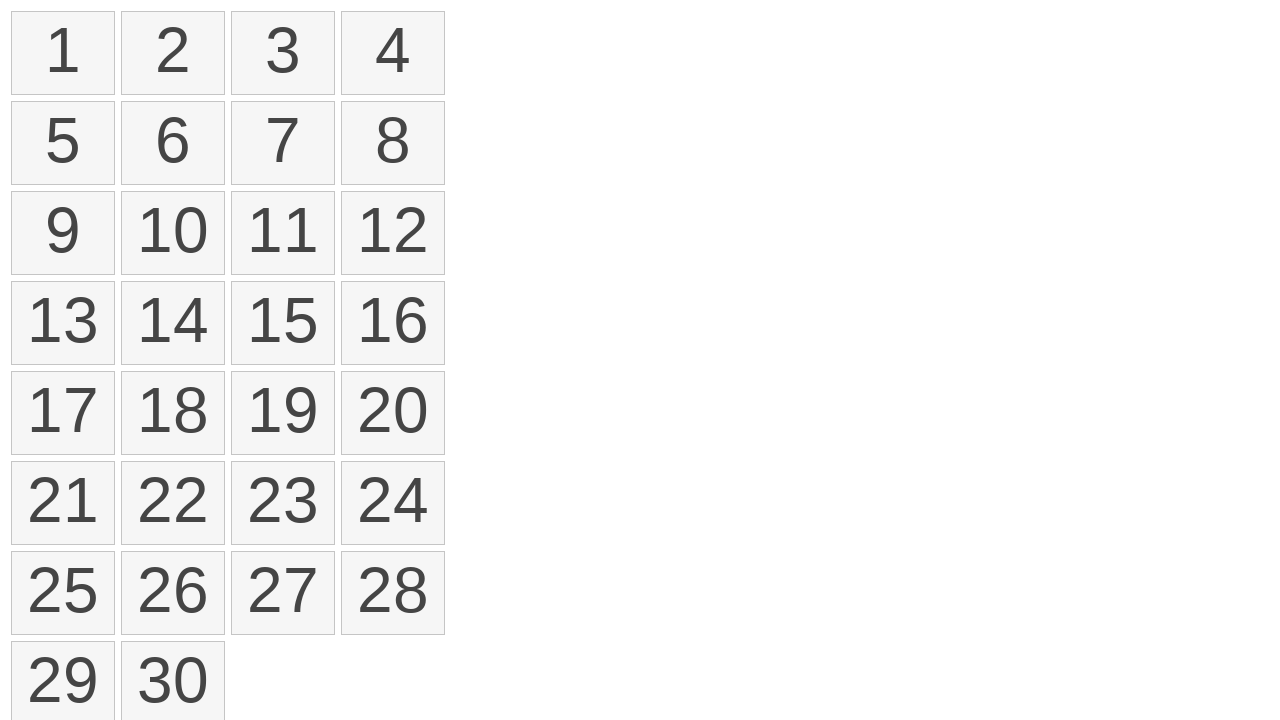

Ctrl+clicked item at index 0 at (63, 53) on #selectable li >> nth=0
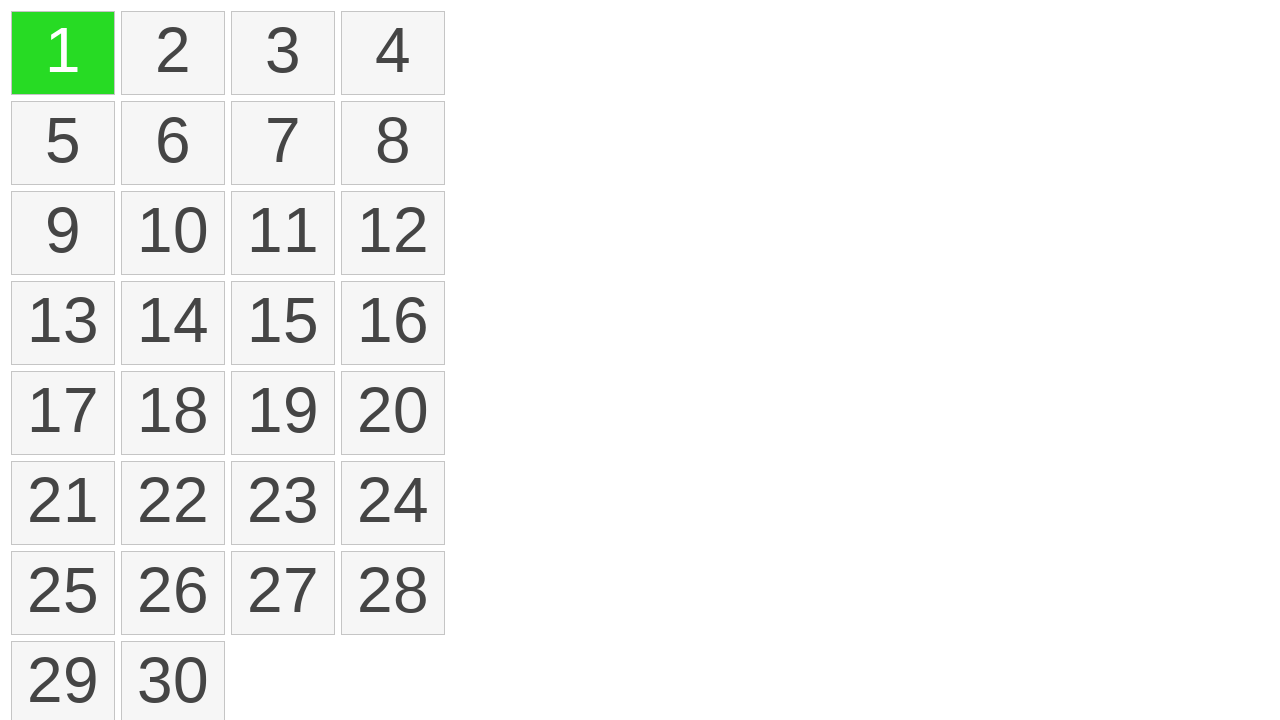

Ctrl+clicked item at index 2 at (283, 53) on #selectable li >> nth=2
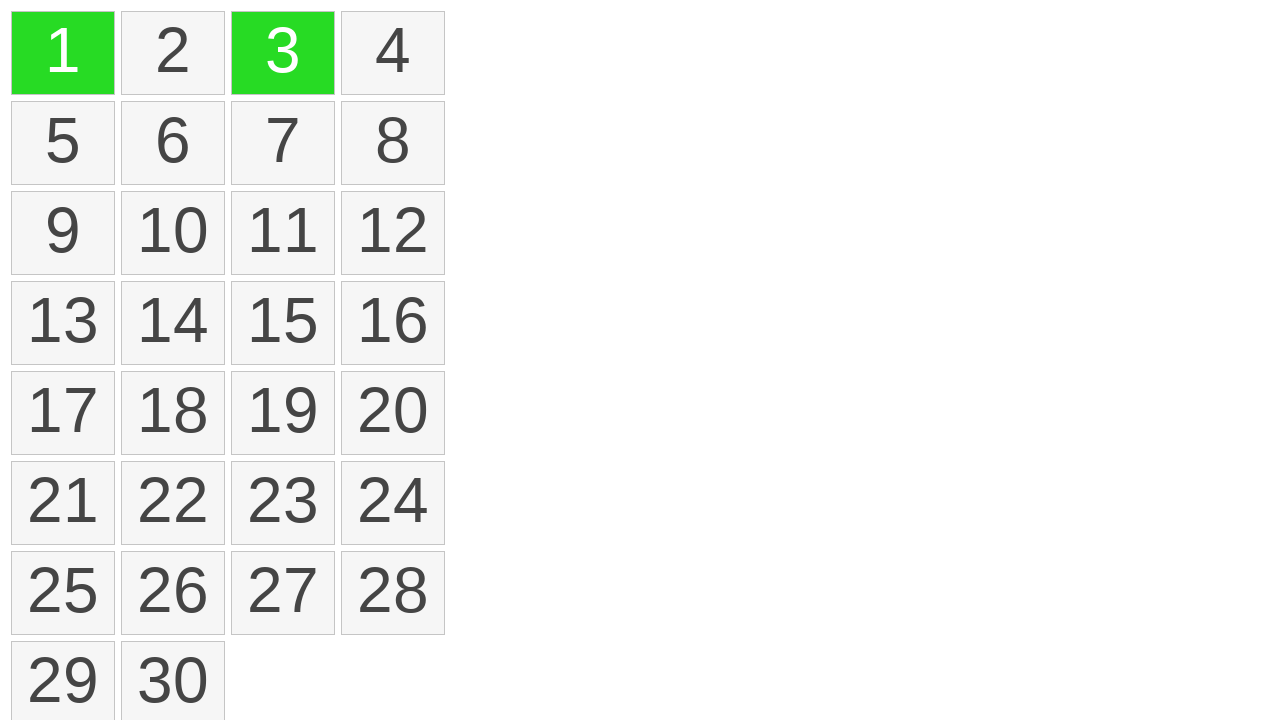

Ctrl+clicked item at index 4 at (63, 143) on #selectable li >> nth=4
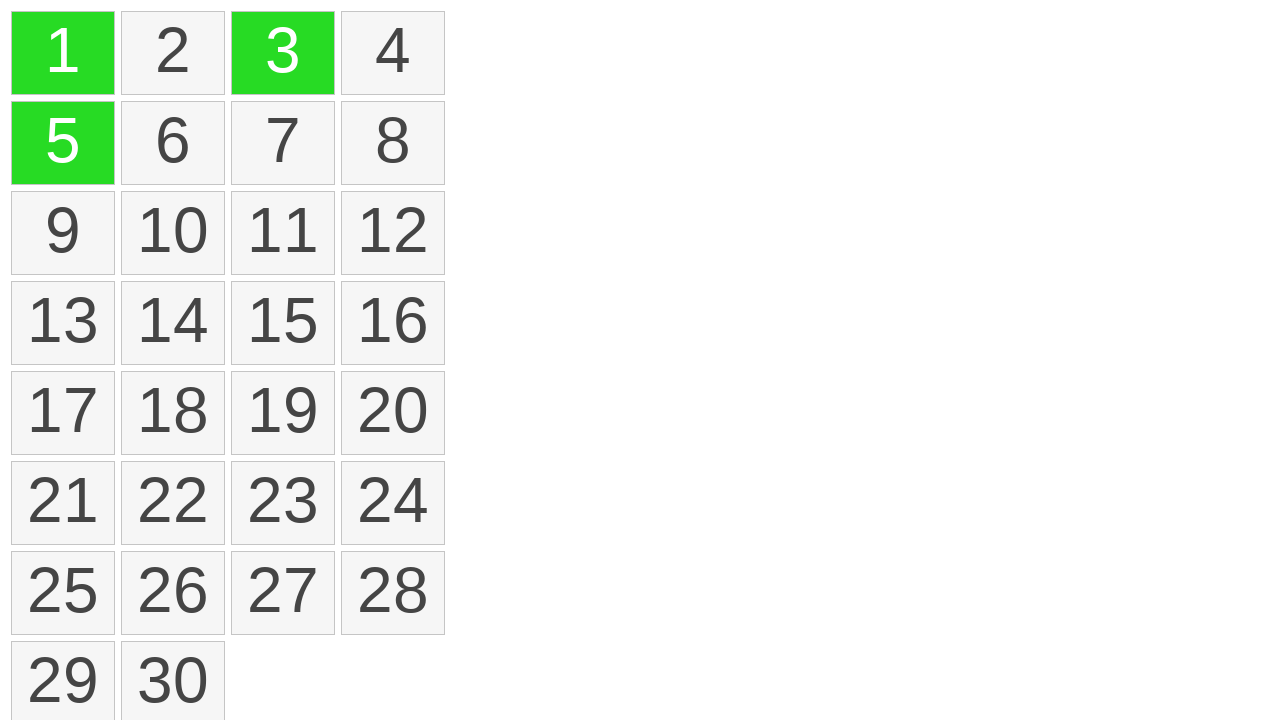

Ctrl+clicked item at index 7 at (393, 143) on #selectable li >> nth=7
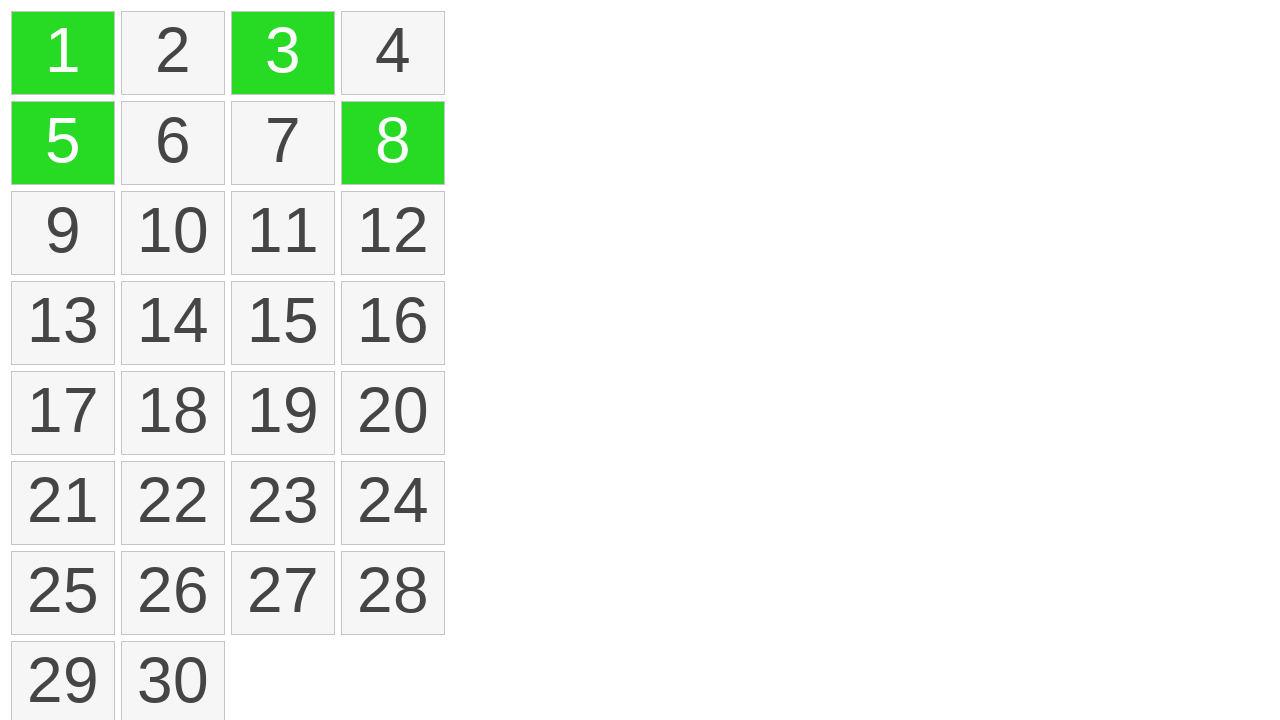

Ctrl+clicked item at index 10 at (283, 233) on #selectable li >> nth=10
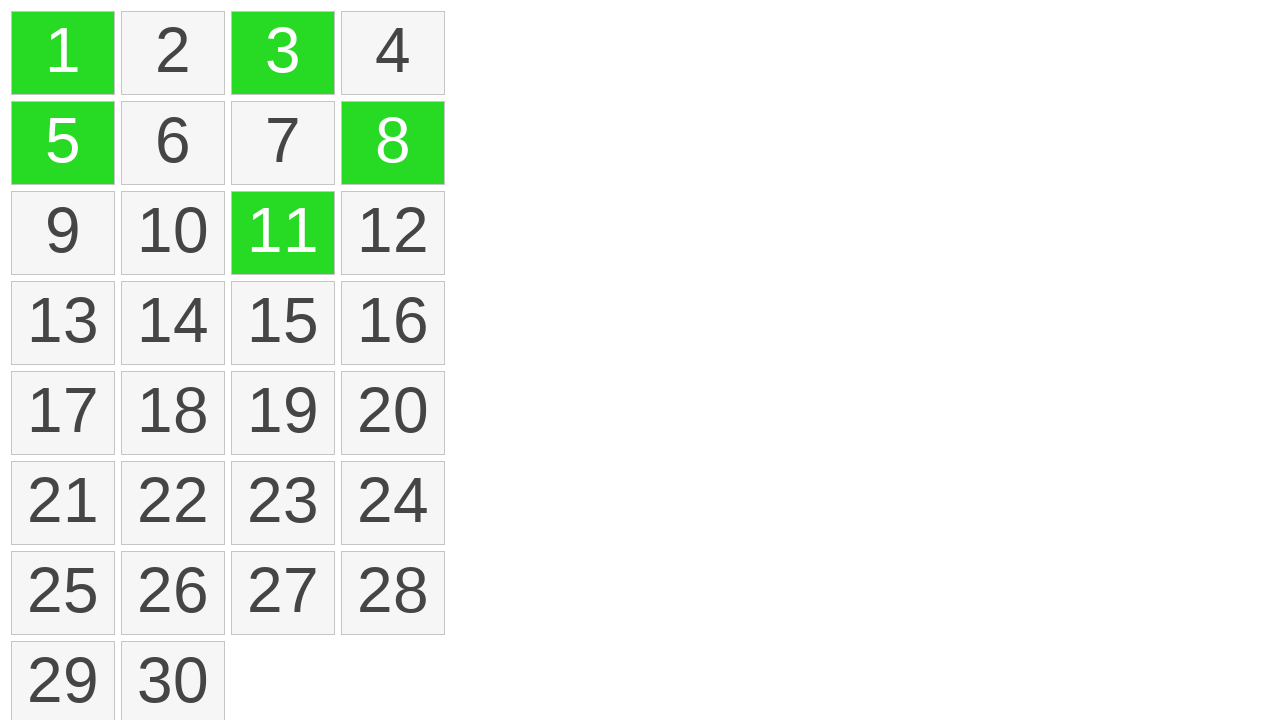

Released Control key
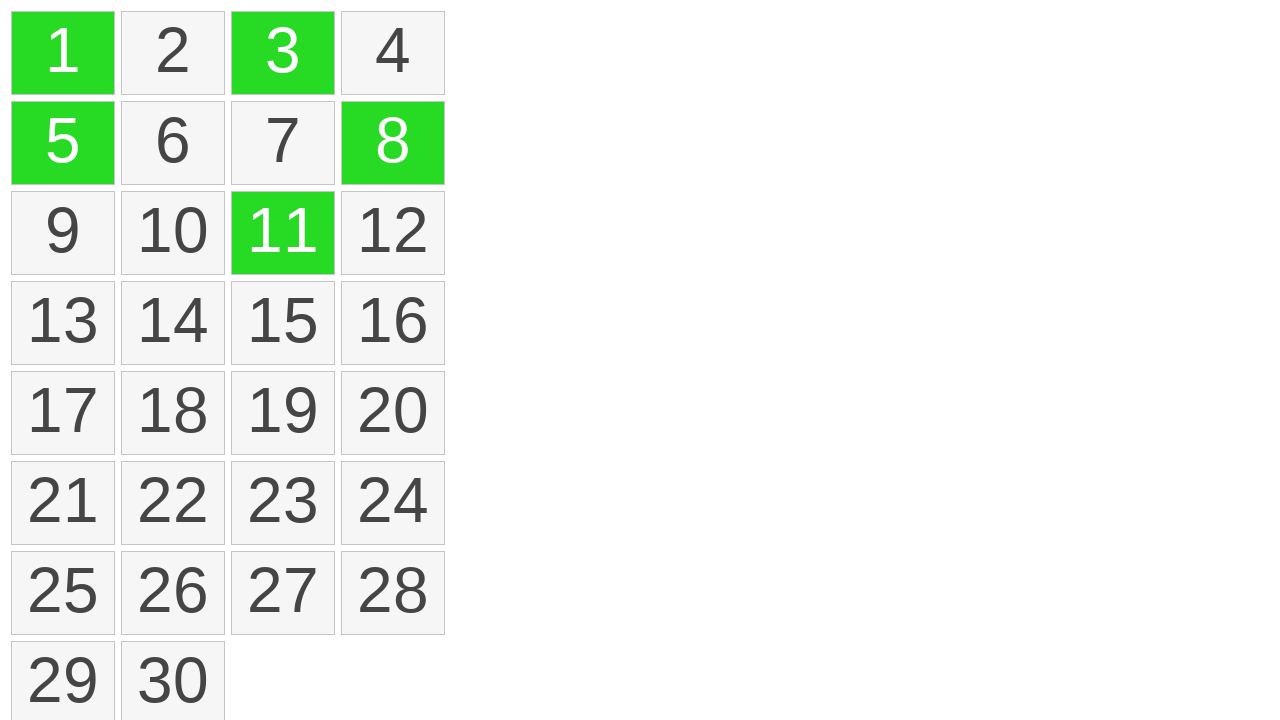

Located all selected items
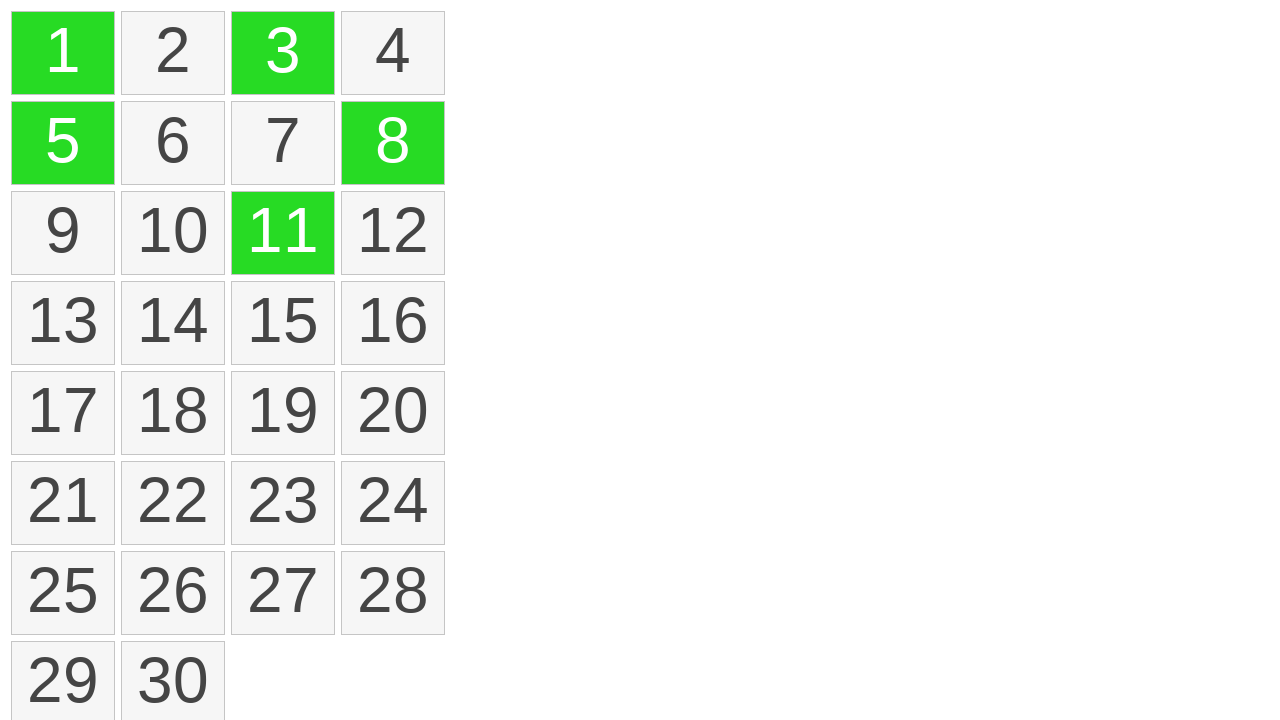

Verified that exactly 5 items are selected
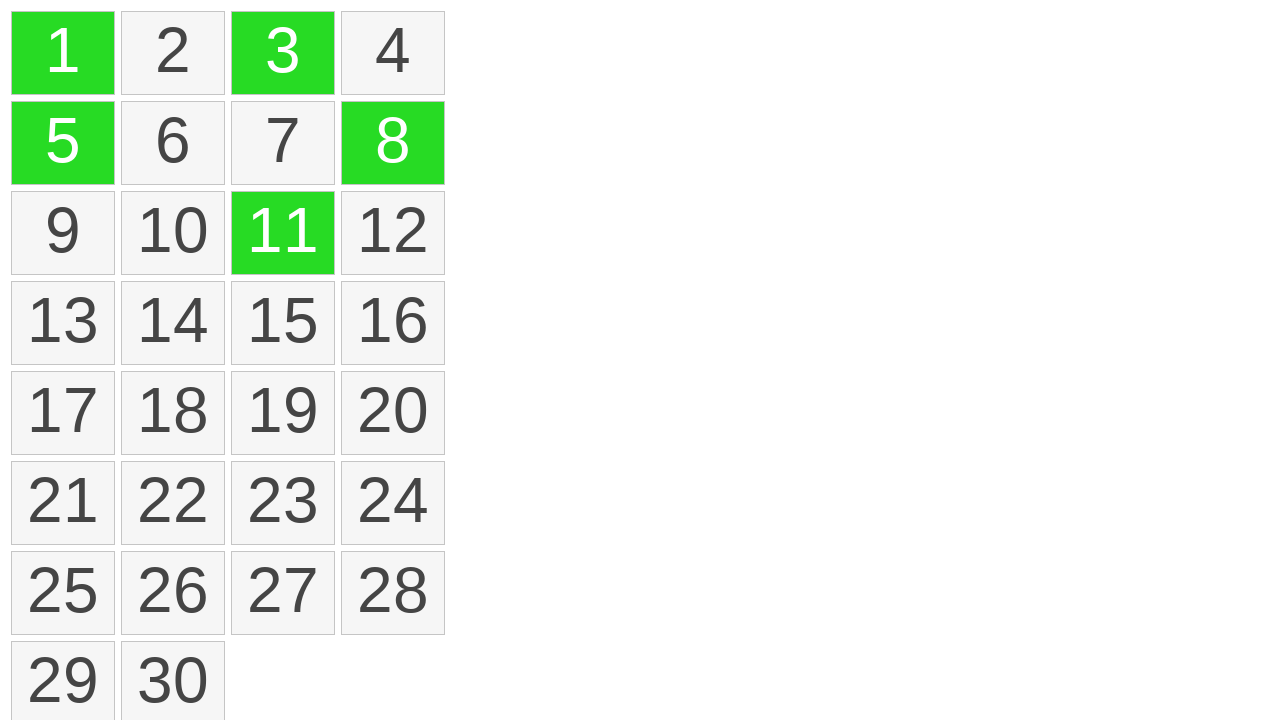

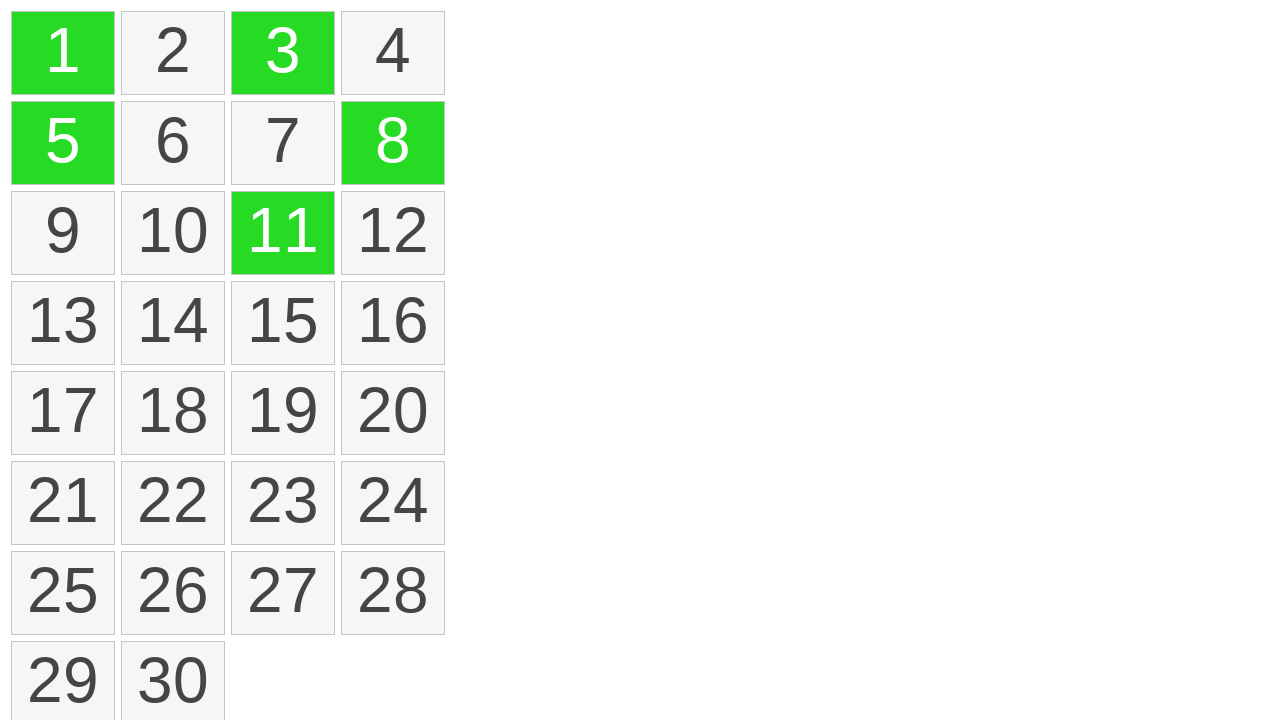